Tests adding specific items (Cucumber, Brocolli, Carrot, Beetroot) to a shopping cart by iterating through products and clicking add buttons for matching items

Starting URL: https://rahulshettyacademy.com/seleniumPractise/

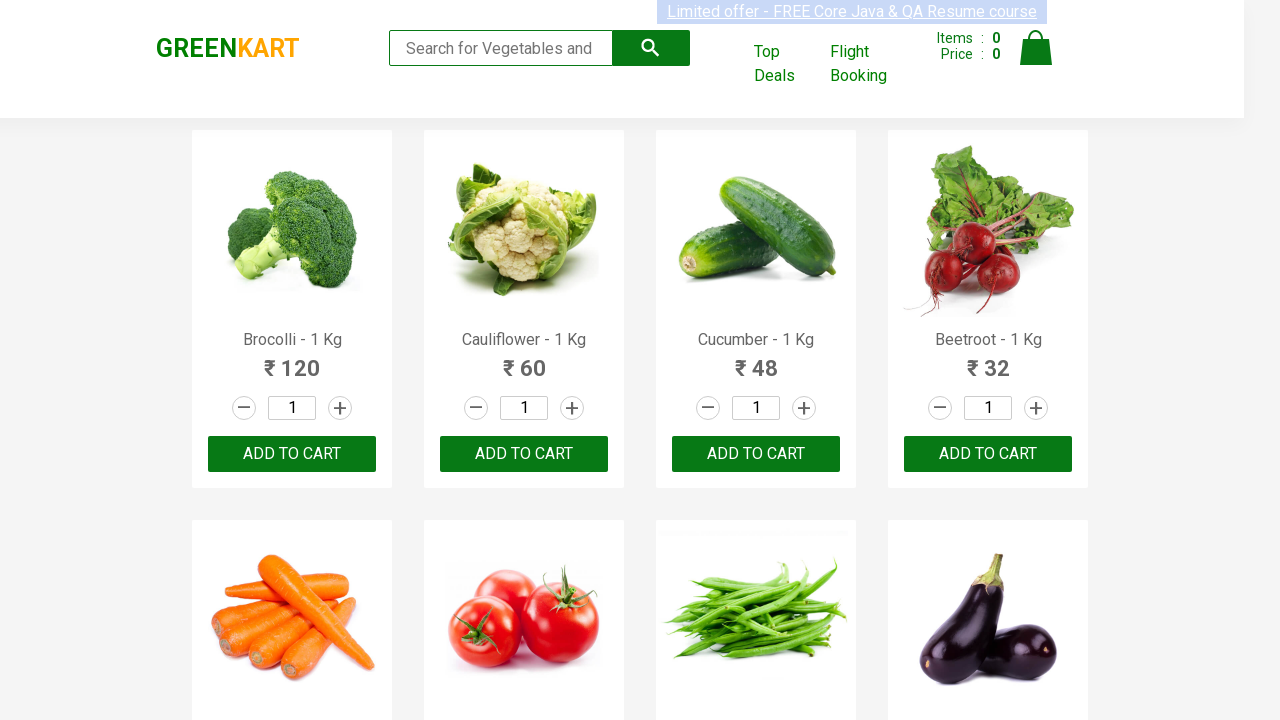

Waited for product names to load on the page
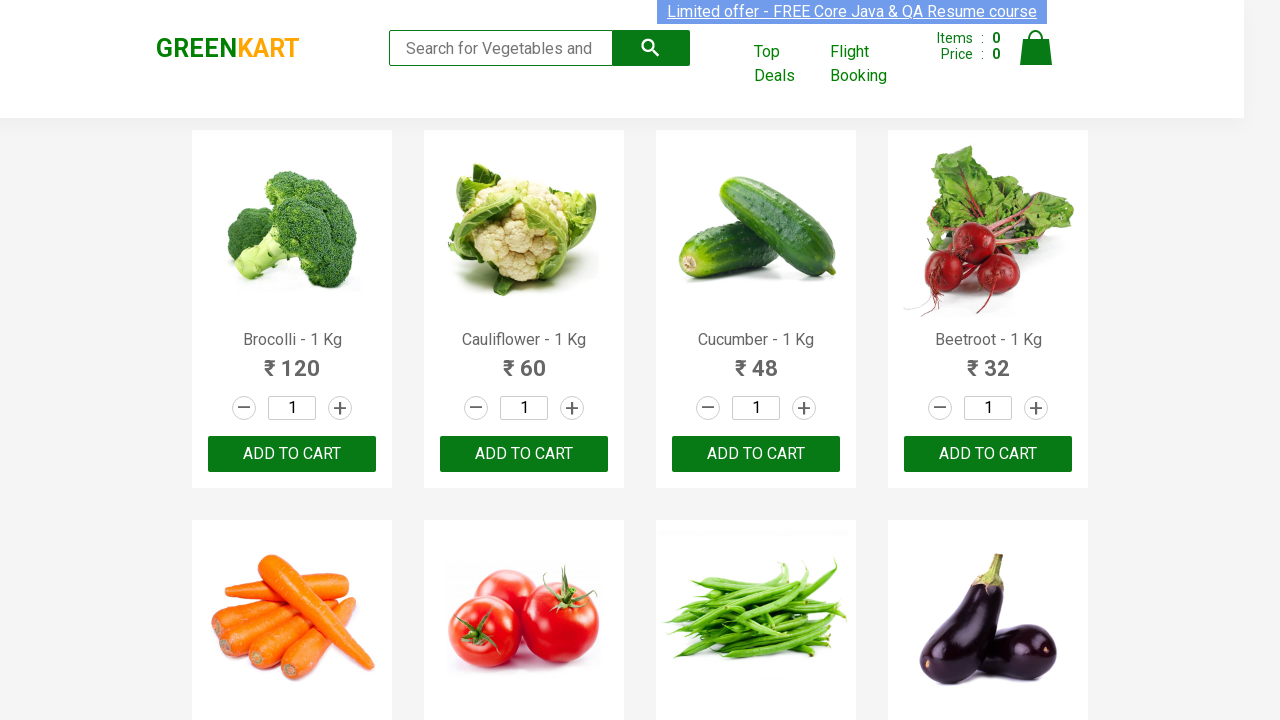

Retrieved all product elements from the page
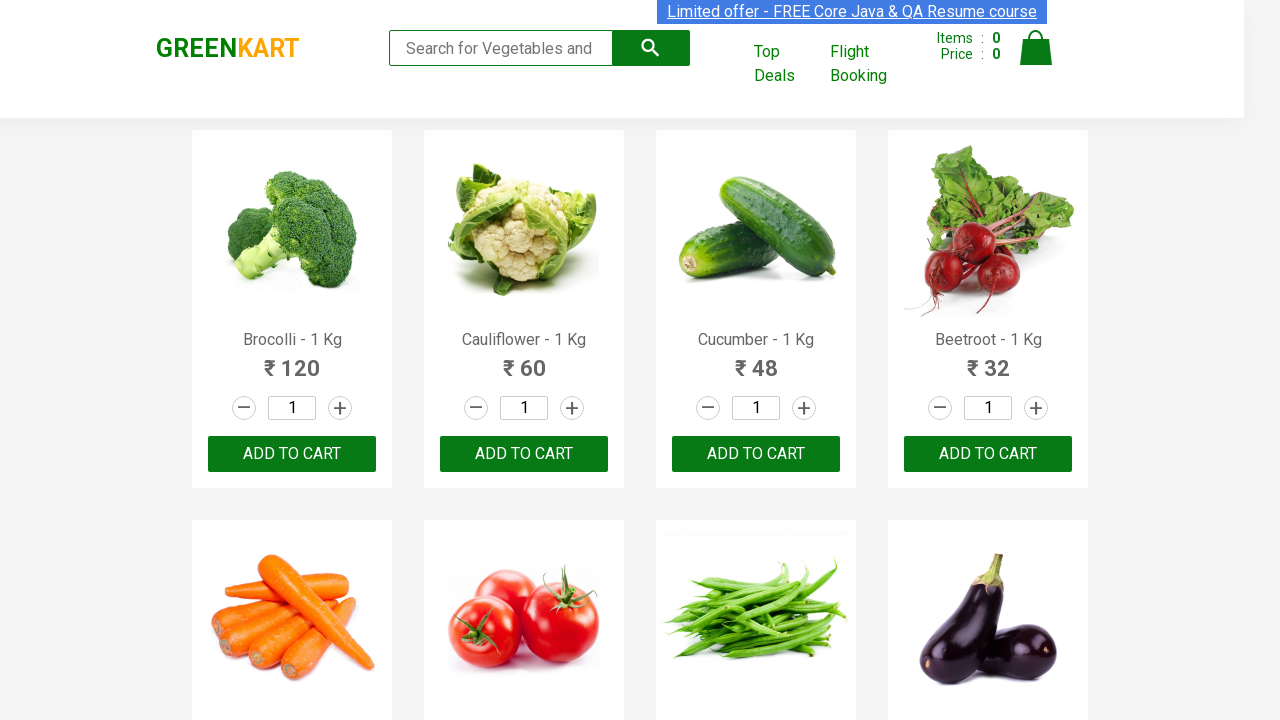

Extracted product name: Brocolli
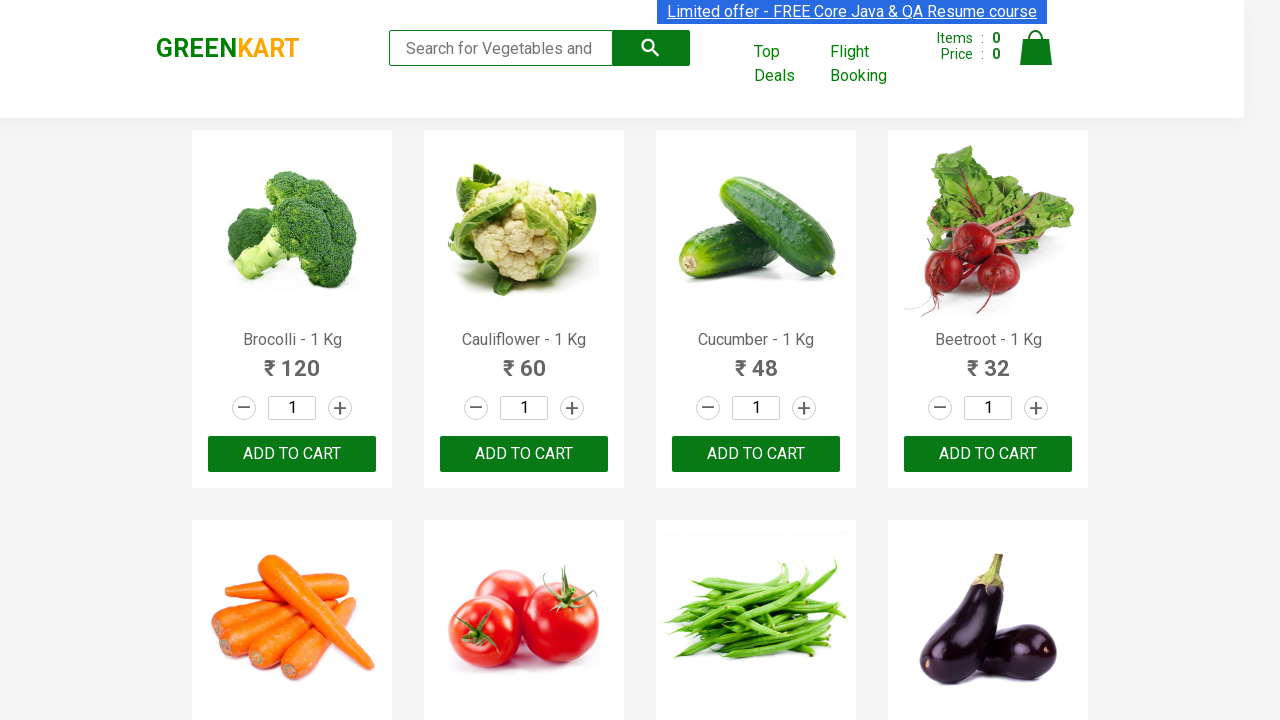

Clicked Add to Cart button for Brocolli (1/4) at (292, 454) on xpath=//div[@class='product-action']/button >> nth=0
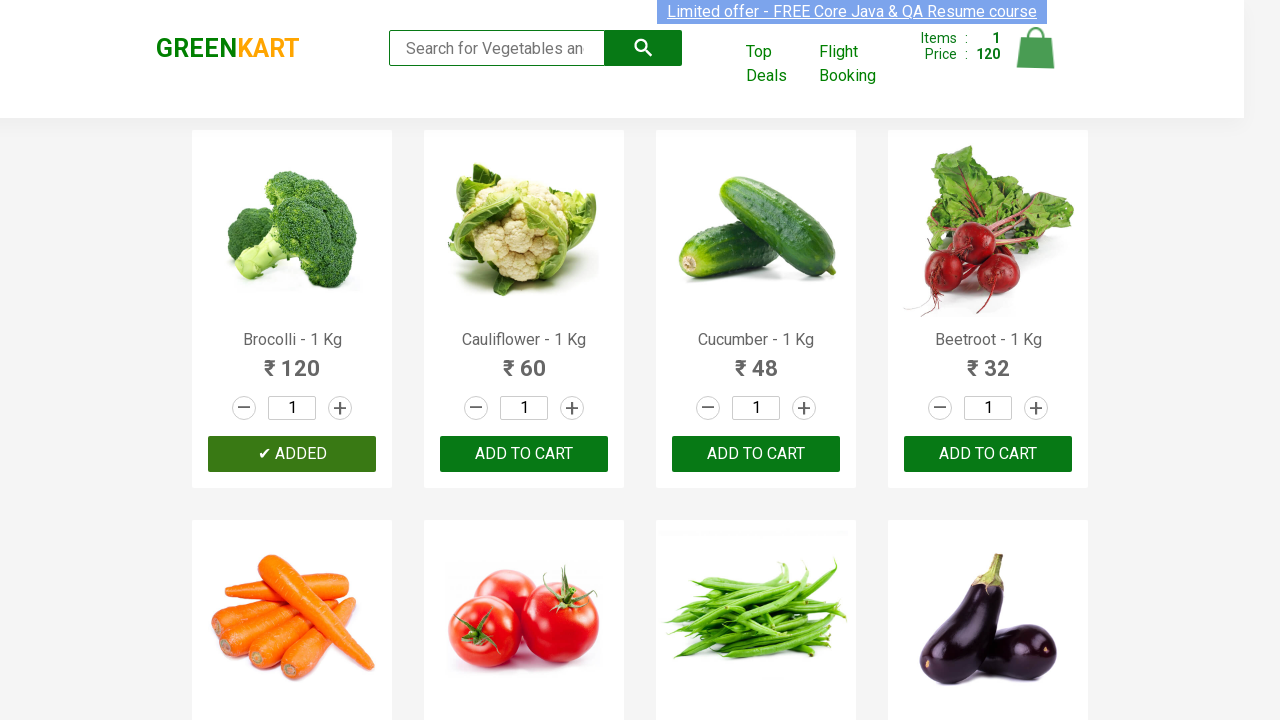

Extracted product name: Cauliflower
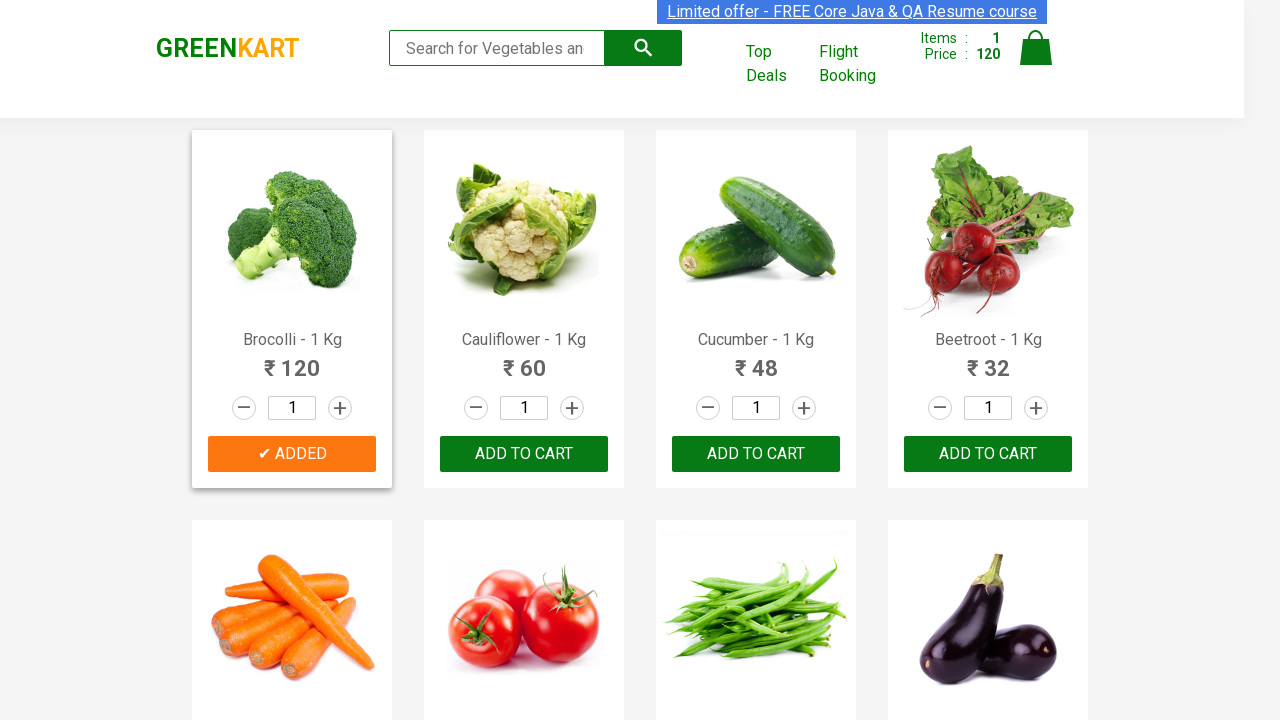

Extracted product name: Cucumber
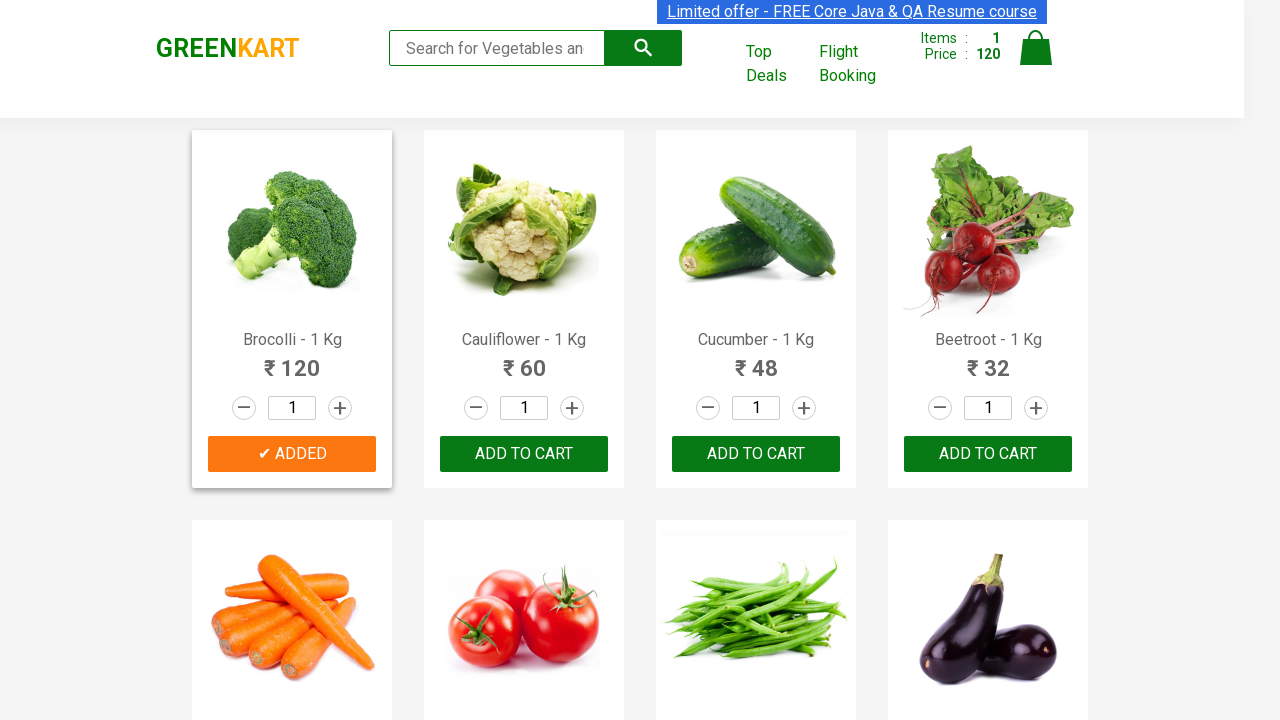

Clicked Add to Cart button for Cucumber (2/4) at (756, 454) on xpath=//div[@class='product-action']/button >> nth=2
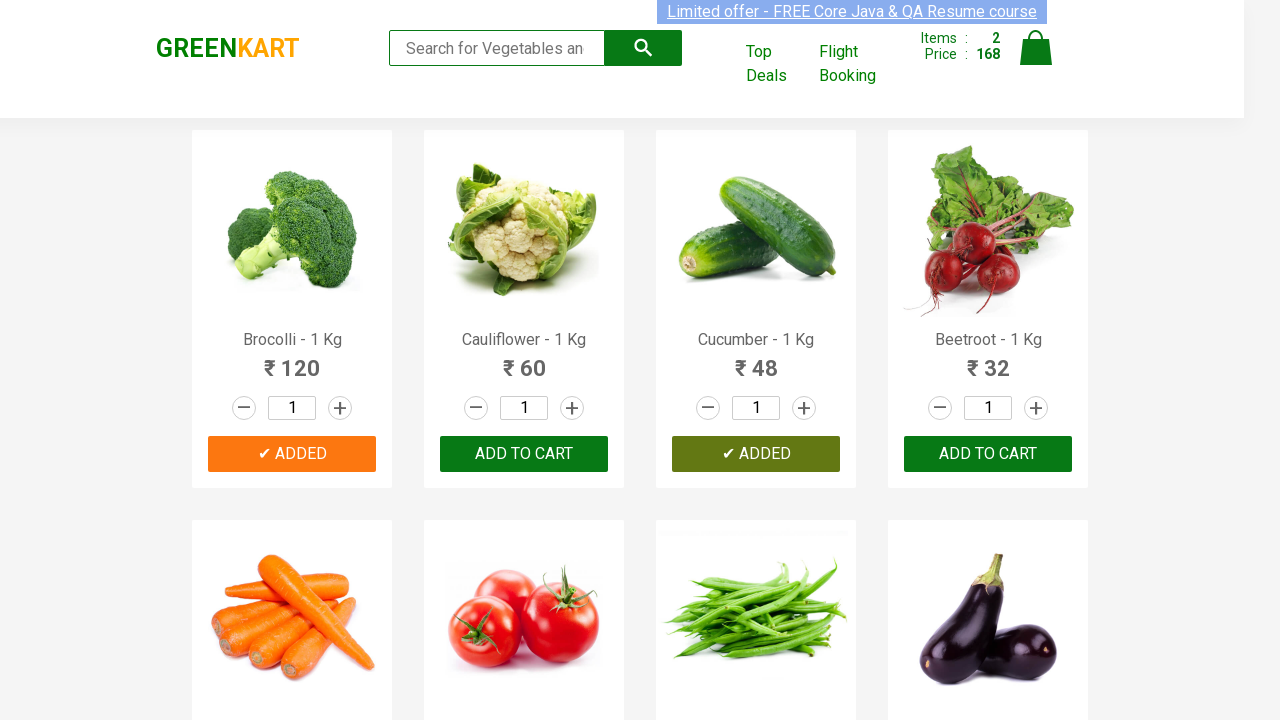

Extracted product name: Beetroot
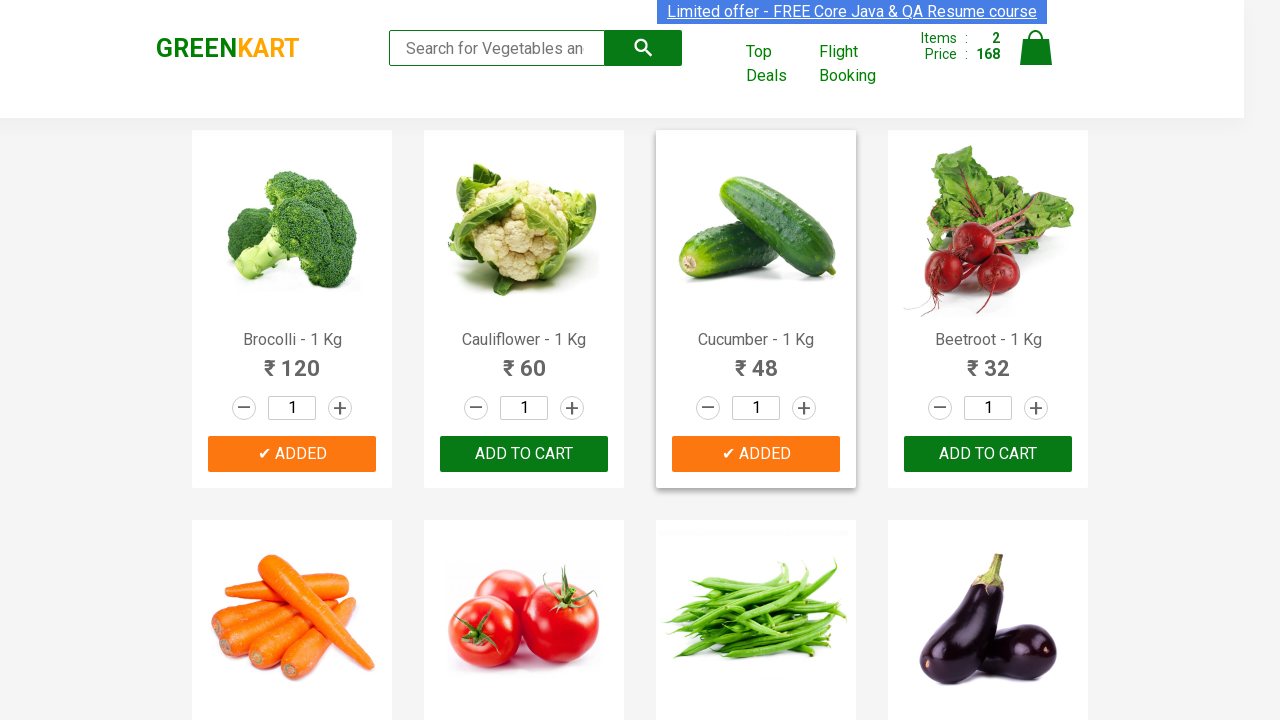

Clicked Add to Cart button for Beetroot (3/4) at (988, 454) on xpath=//div[@class='product-action']/button >> nth=3
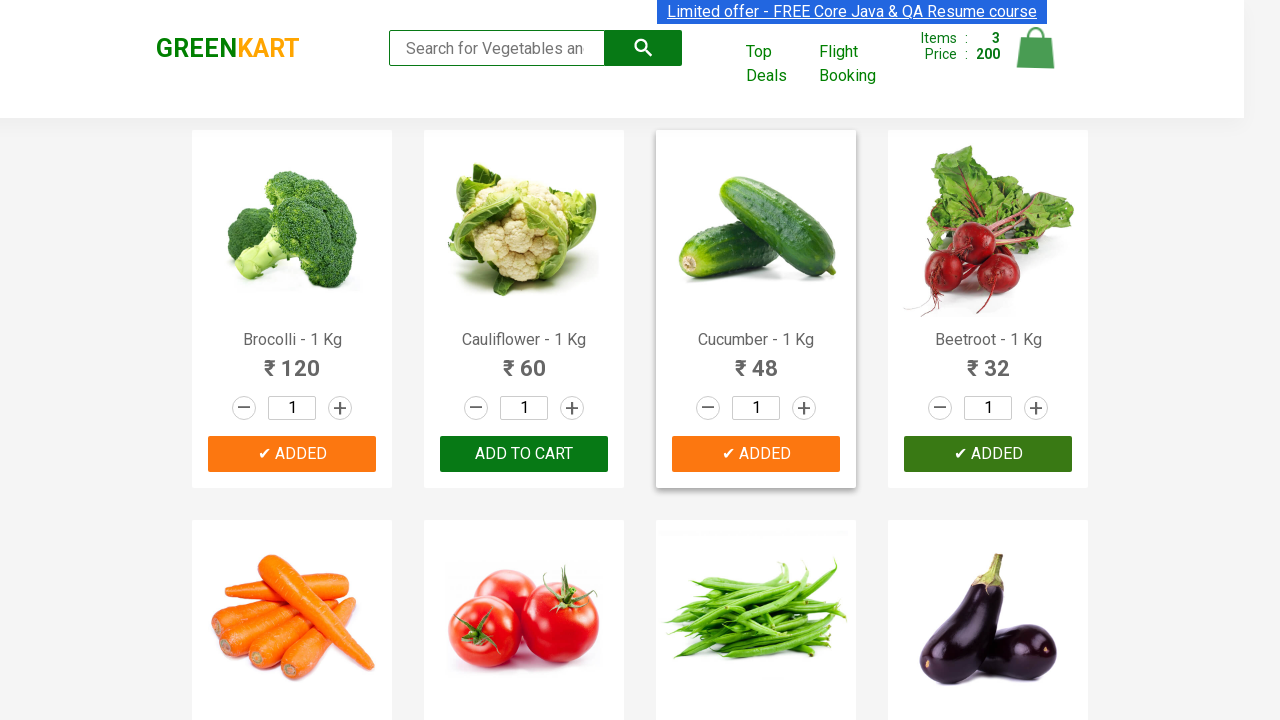

Extracted product name: Carrot
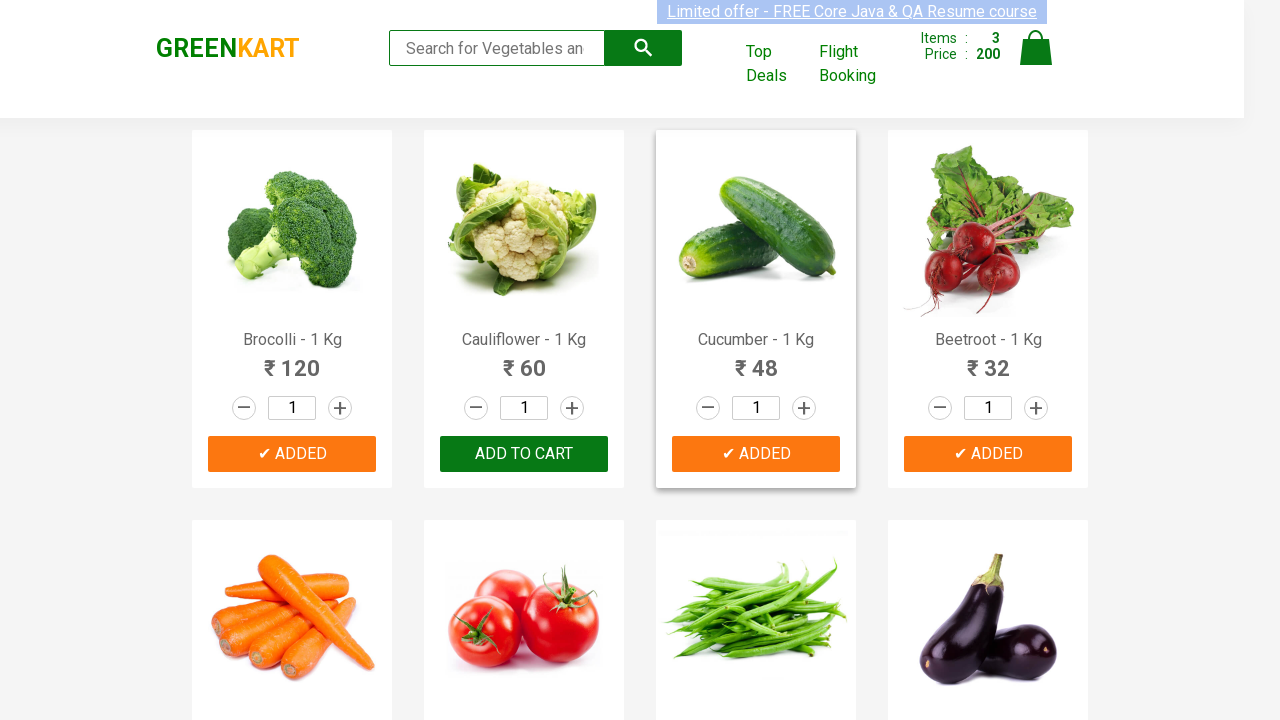

Clicked Add to Cart button for Carrot (4/4) at (292, 360) on xpath=//div[@class='product-action']/button >> nth=4
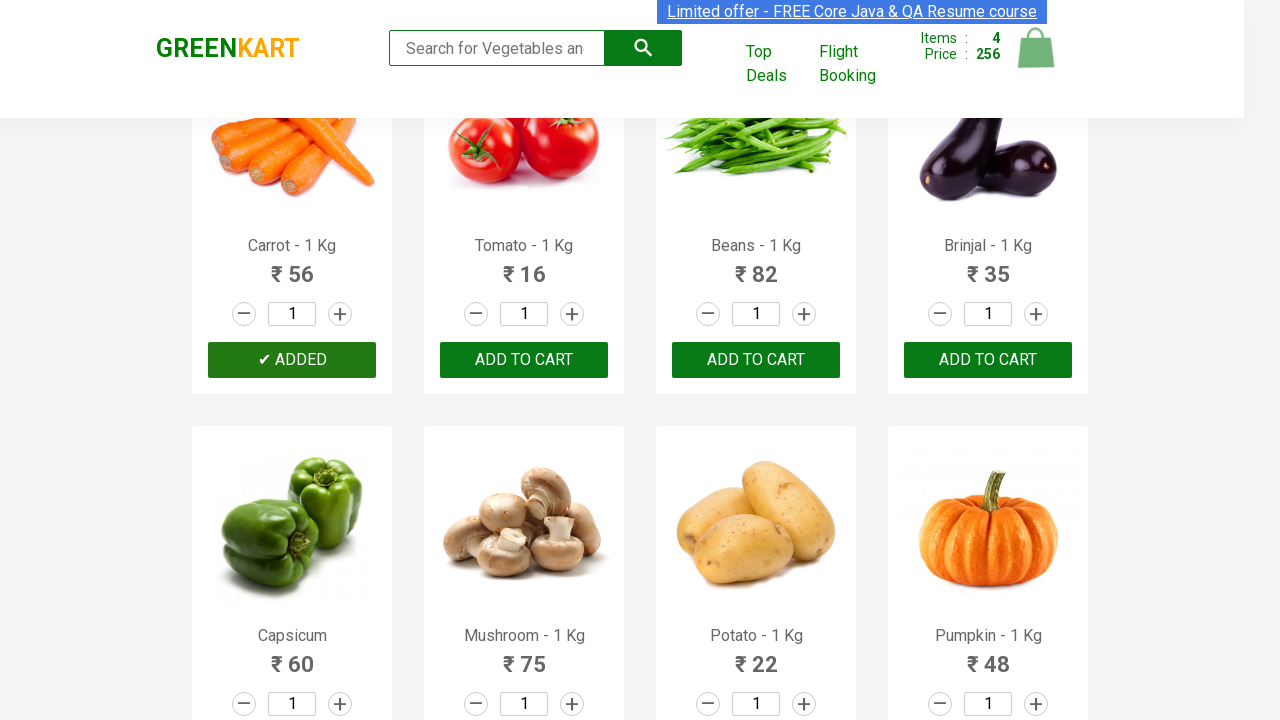

Successfully added all 4 items to cart - test complete
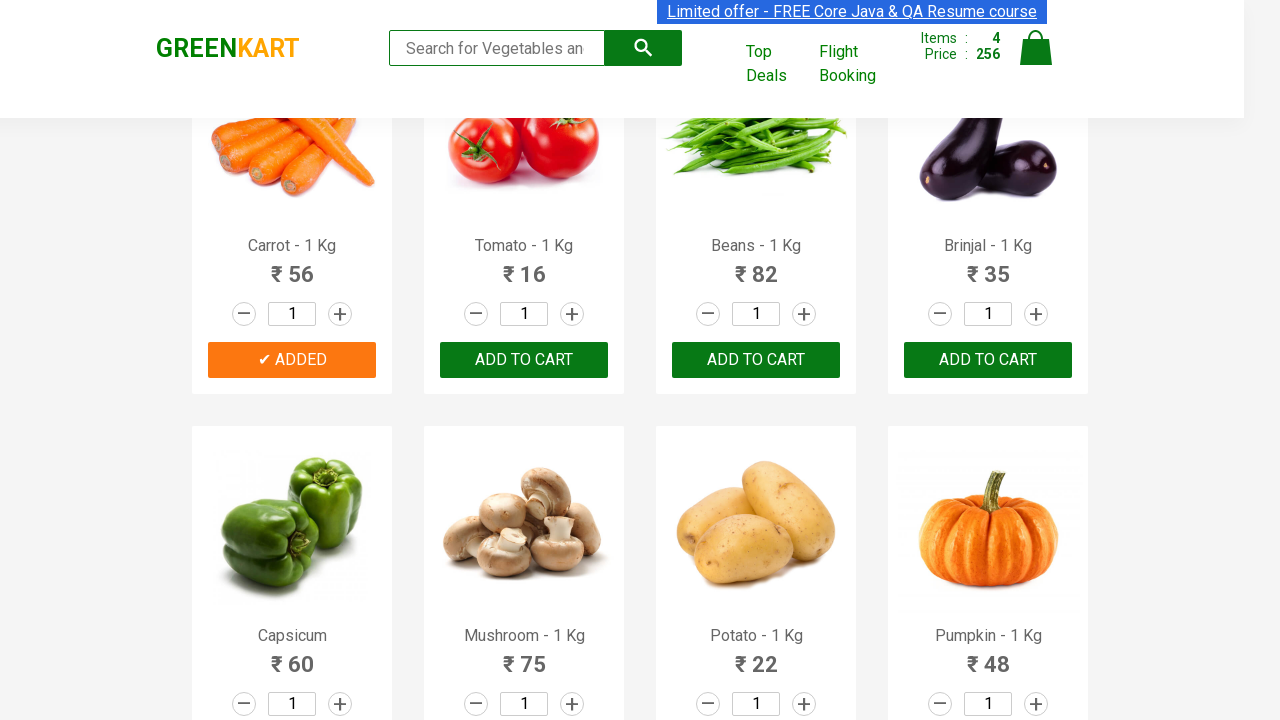

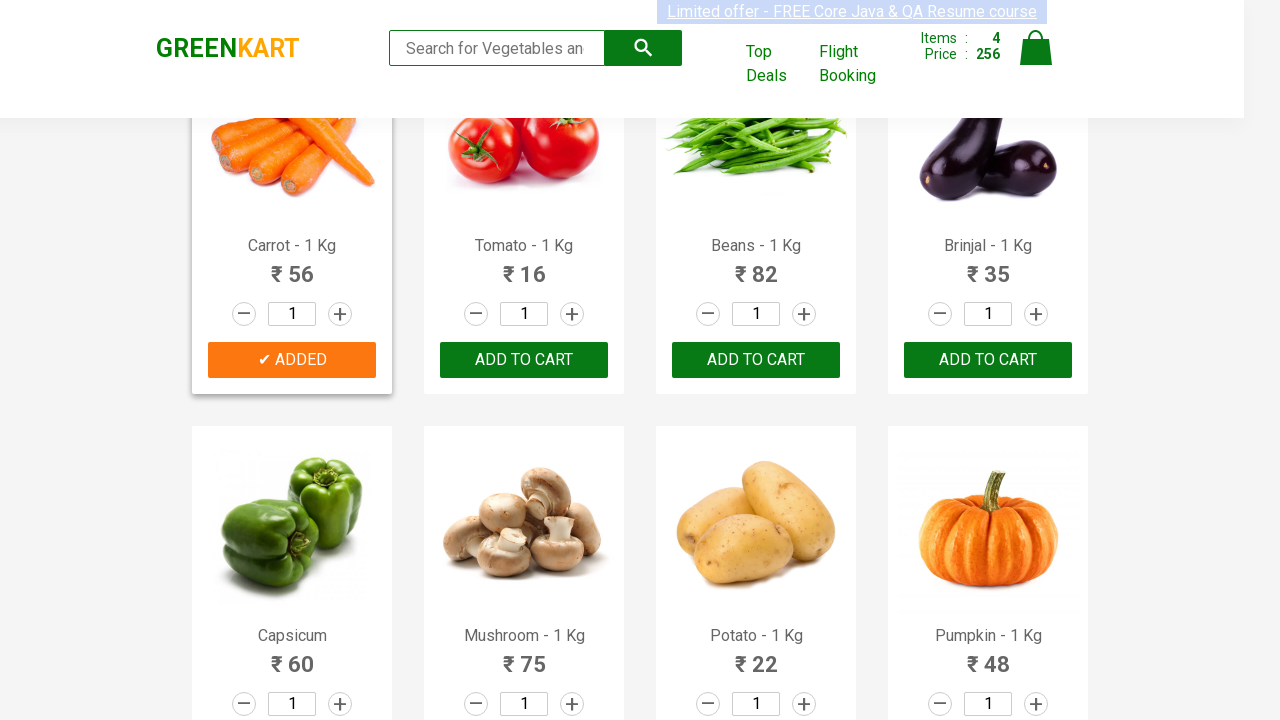